Tests multi-select dropdown by selecting multiple options from a select element

Starting URL: http://omayo.blogspot.com/

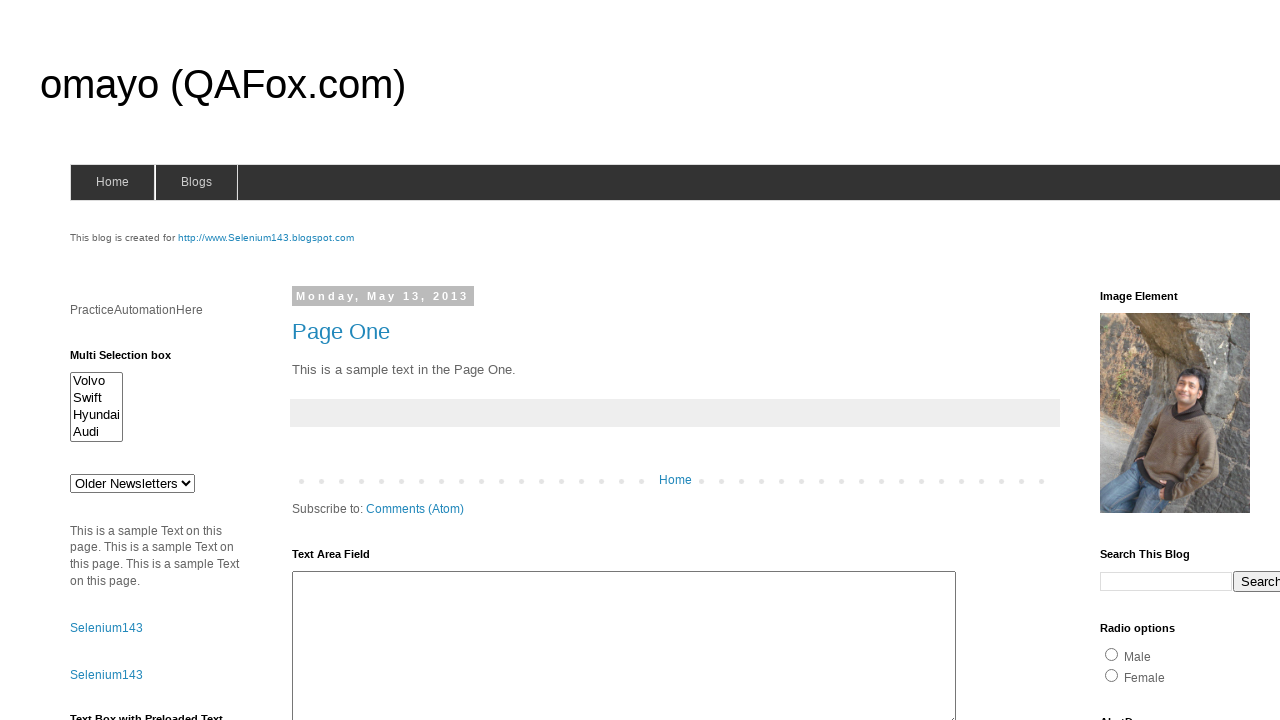

Selected first option from multi-select dropdown on #multiselect1
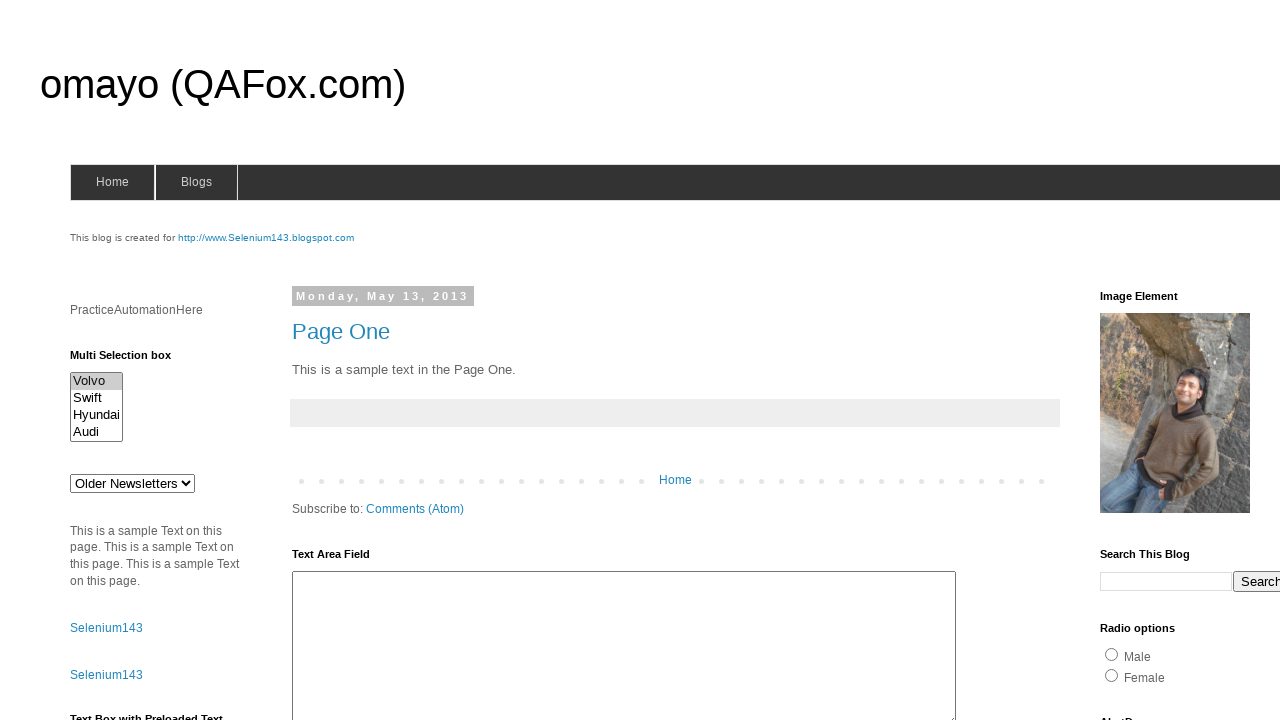

Selected second option from multi-select dropdown on #multiselect1
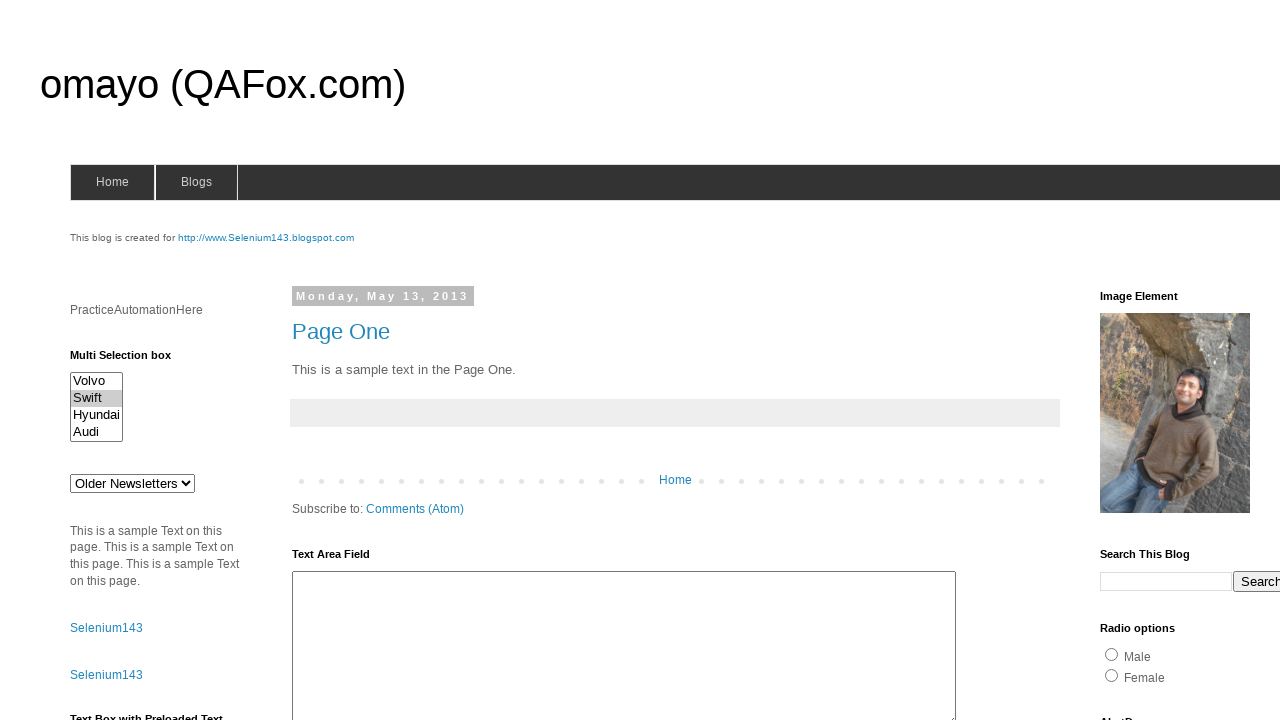

Selected third option from multi-select dropdown on #multiselect1
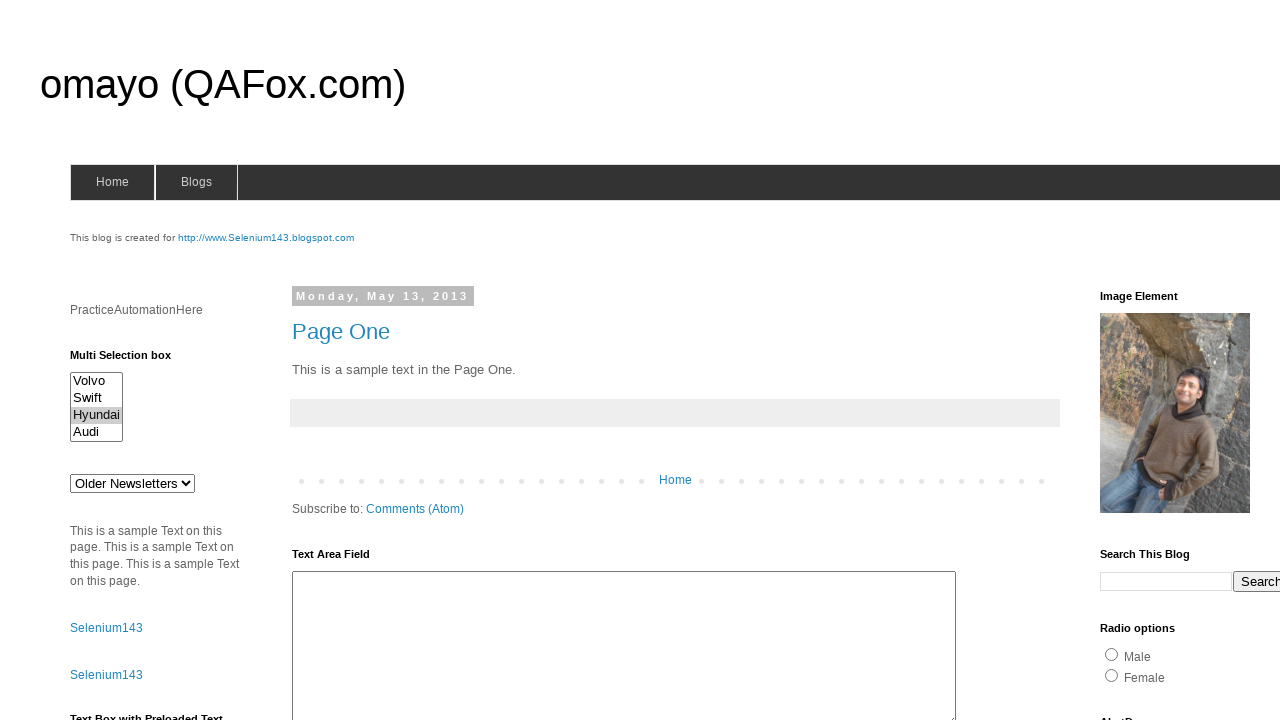

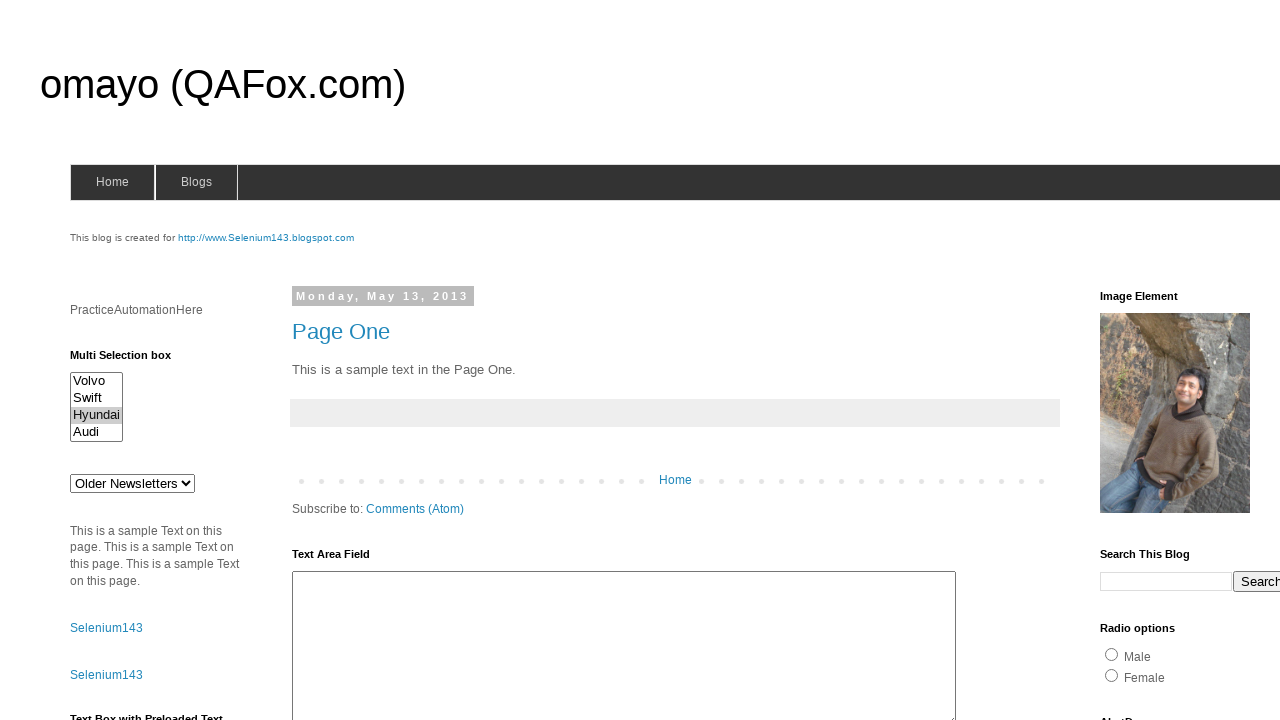